Tests clicking on a disappearing button element on a page with multiple buttons

Starting URL: http://practice.cydeo.com/multiple_buttons

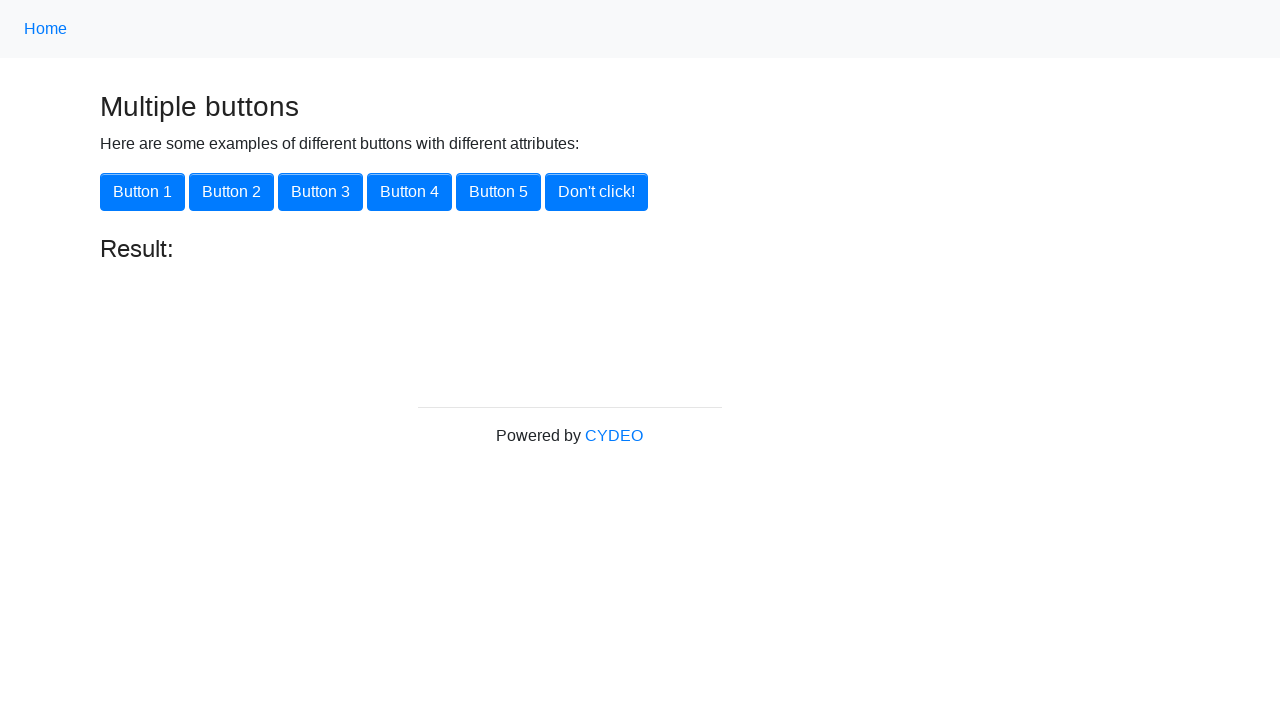

Navigated to multiple buttons practice page
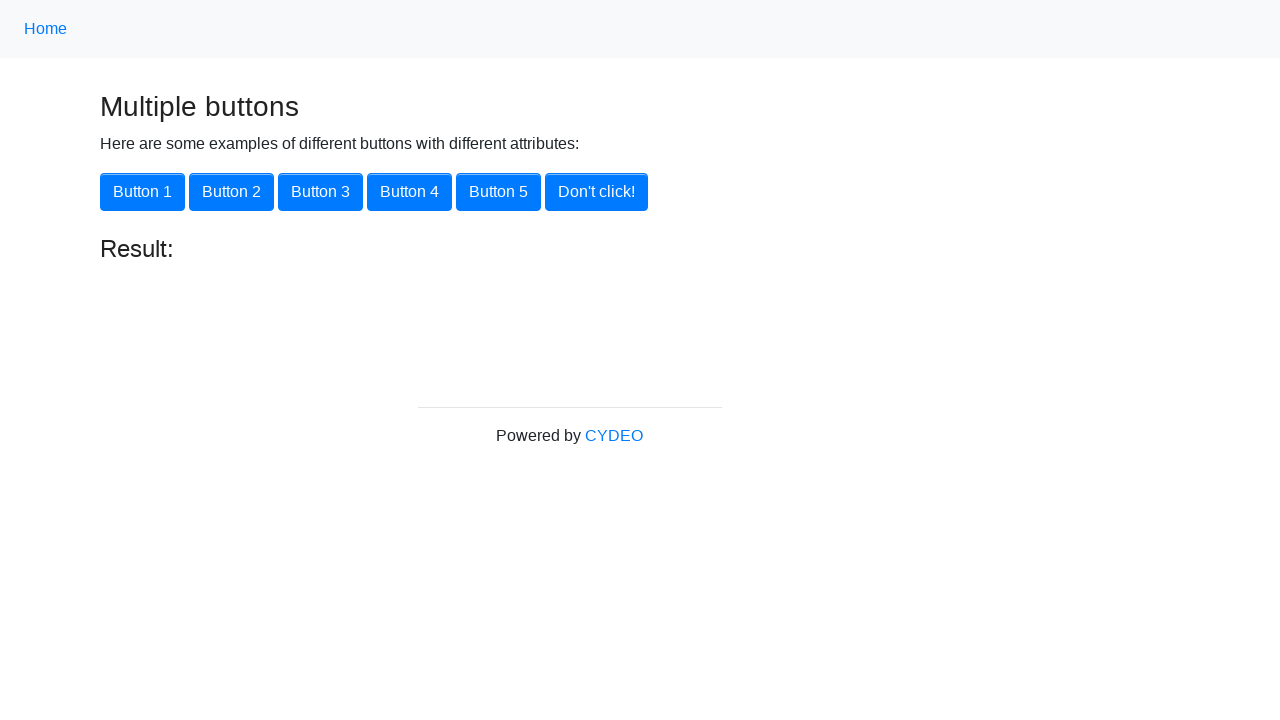

Clicked the disappearing button element at (596, 192) on #disappearing_button
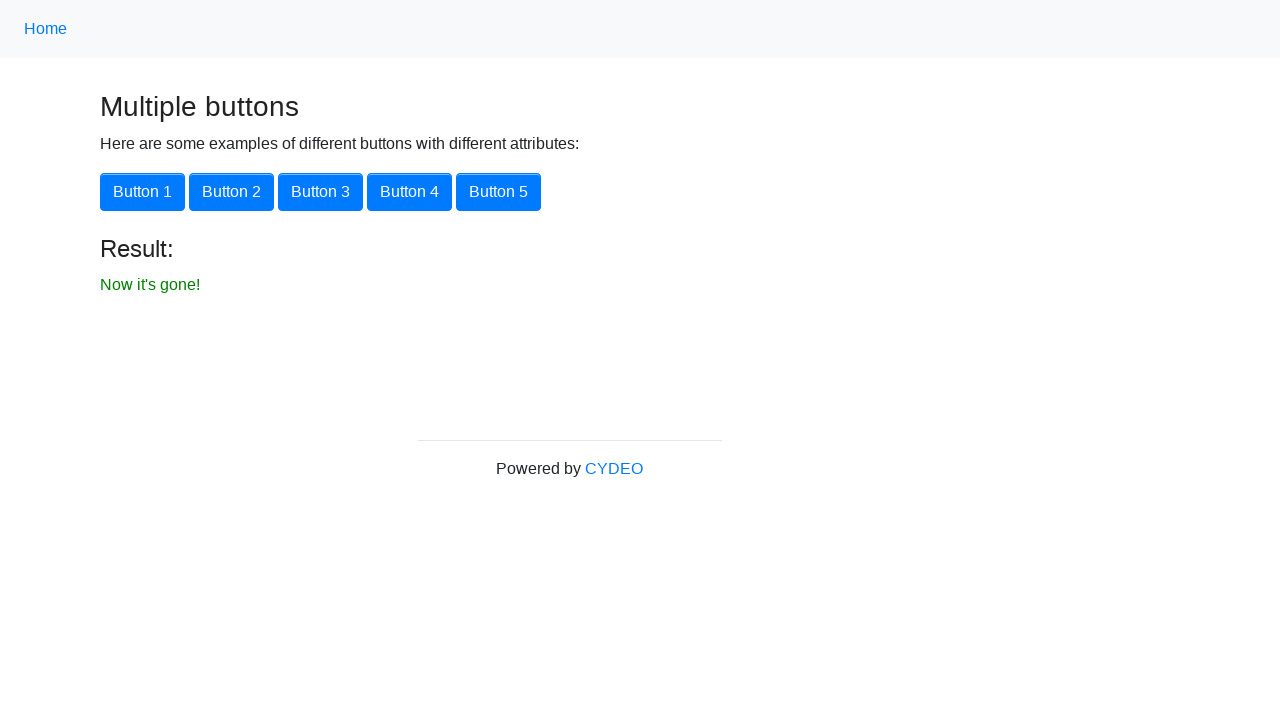

Waited 3 seconds to observe the button disappearance effect
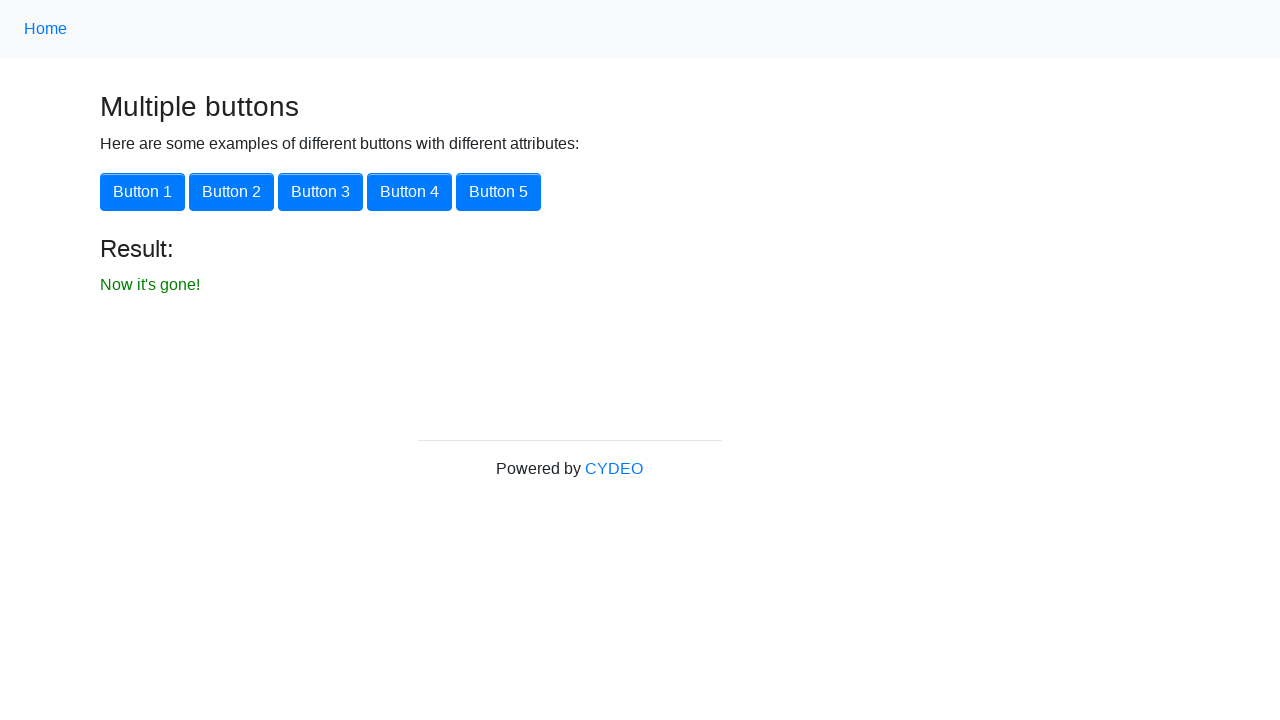

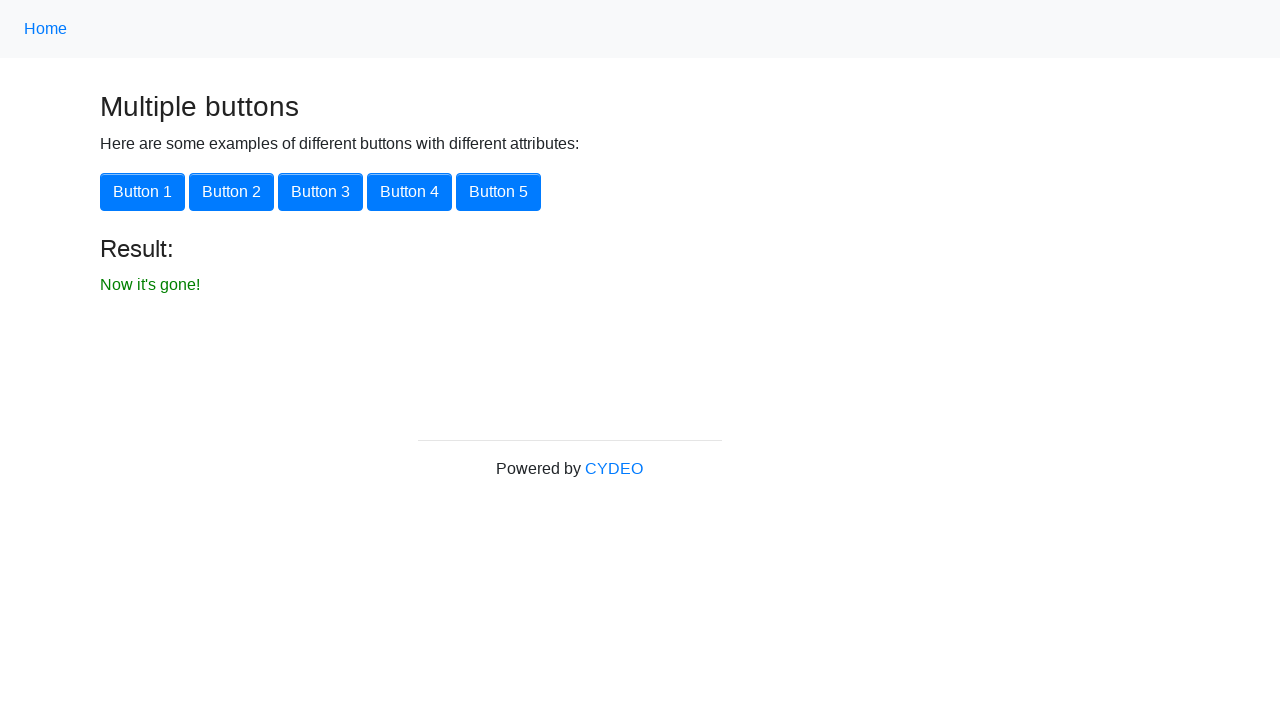